Tests radio button functionality by navigating to the radio button section and clicking different radio options to verify selection behavior.

Starting URL: https://demoqa.com/text-box

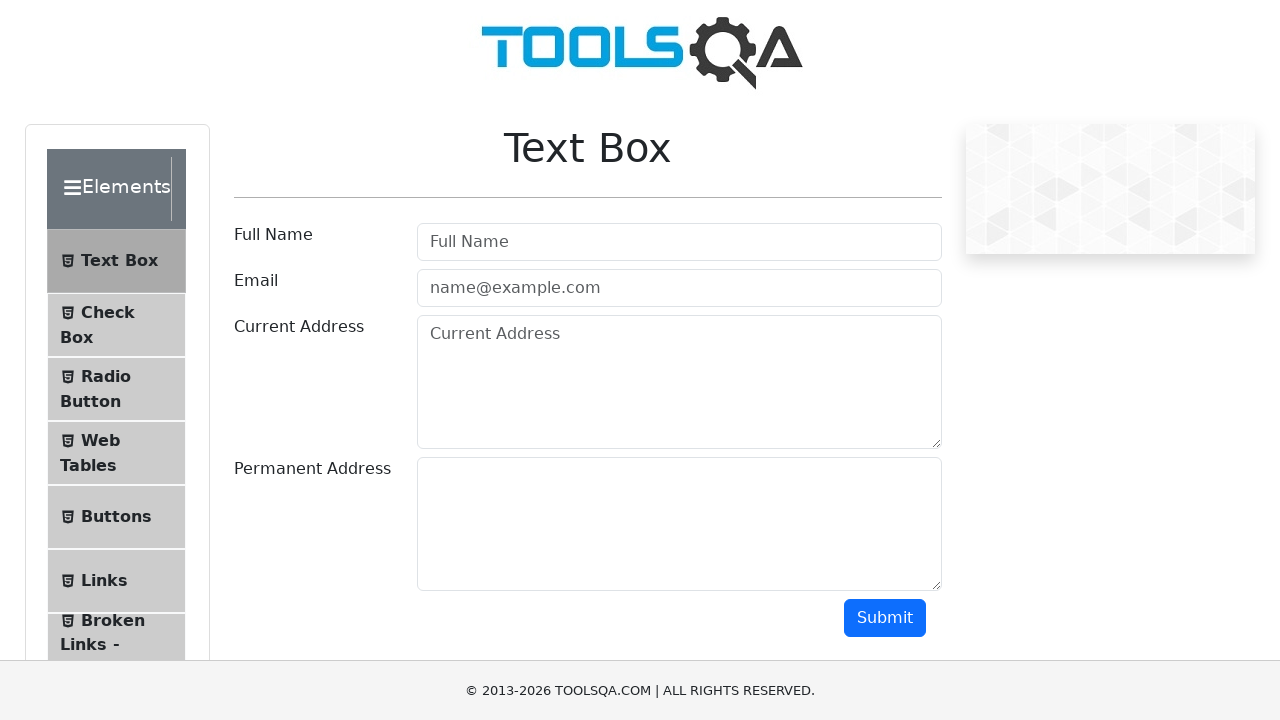

Clicked Radio Button tab in sidebar at (106, 376) on xpath=//li[@id="item-1"]/parent::ul[@class="menu-list"]//span[contains(text(), "
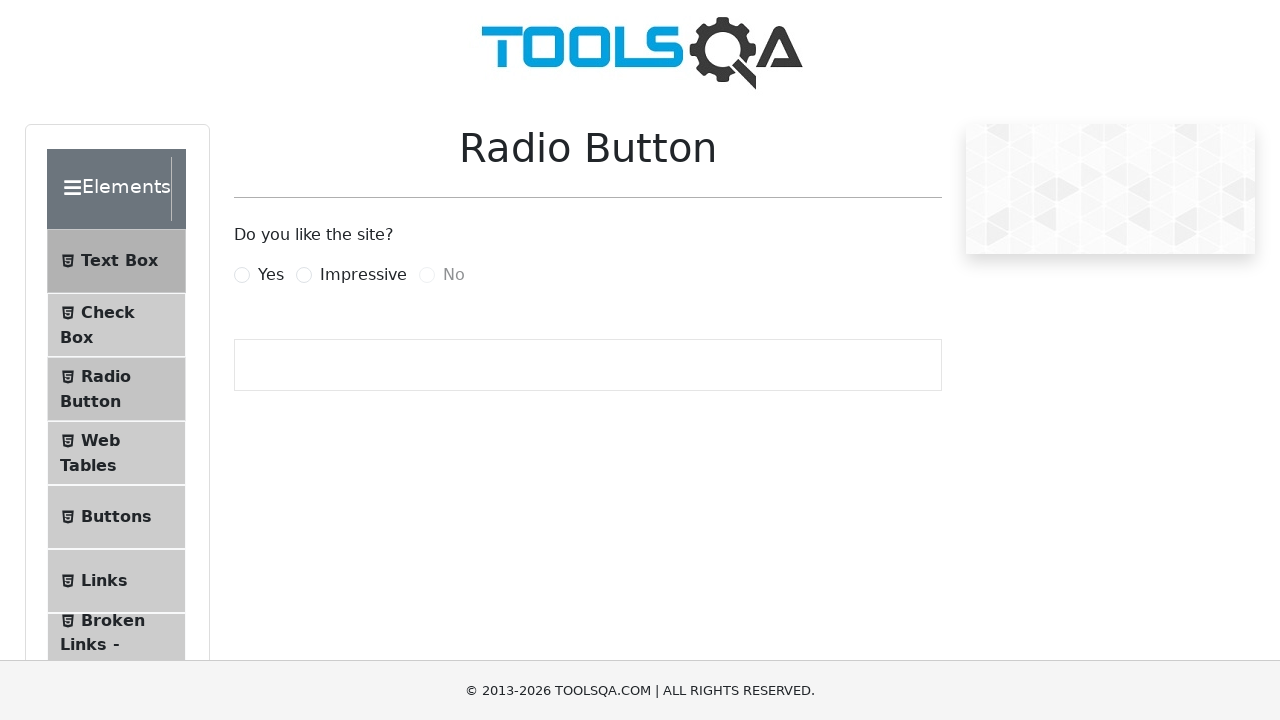

Clicked Yes radio button at (265, 275) on xpath=//input[@id="yesRadio"]/parent::div
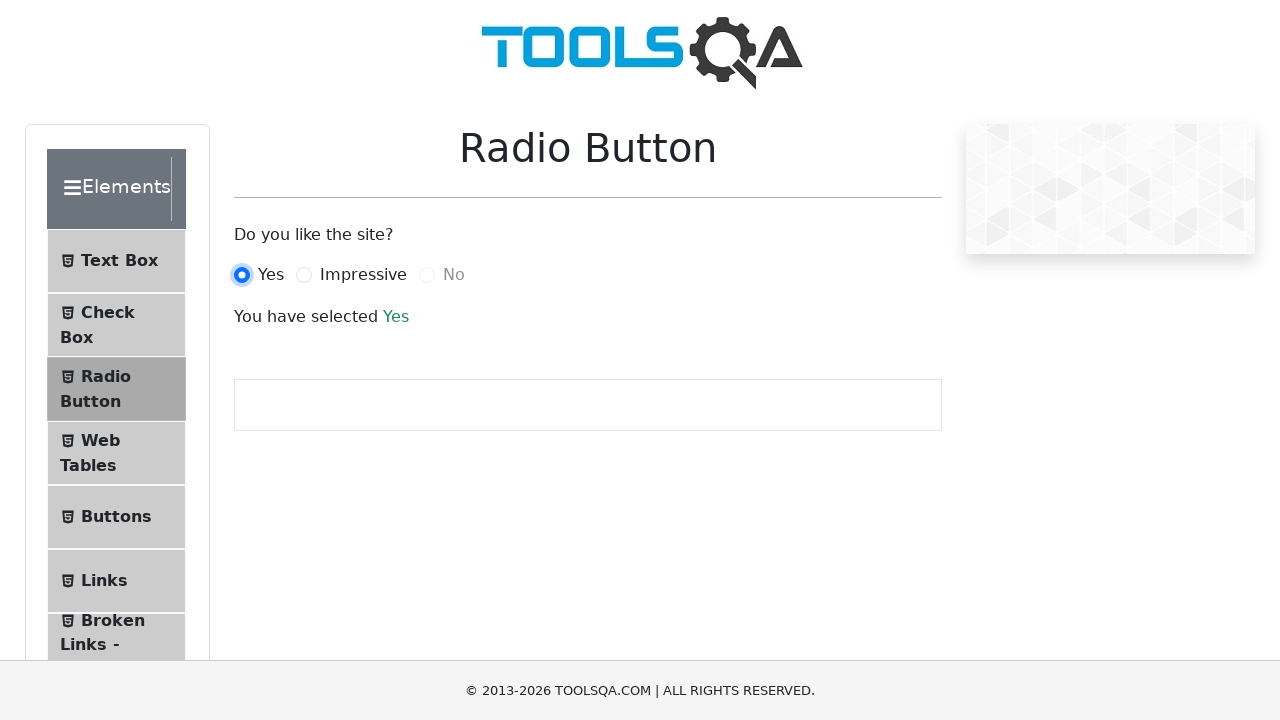

Verified 'You have selected' result message is visible
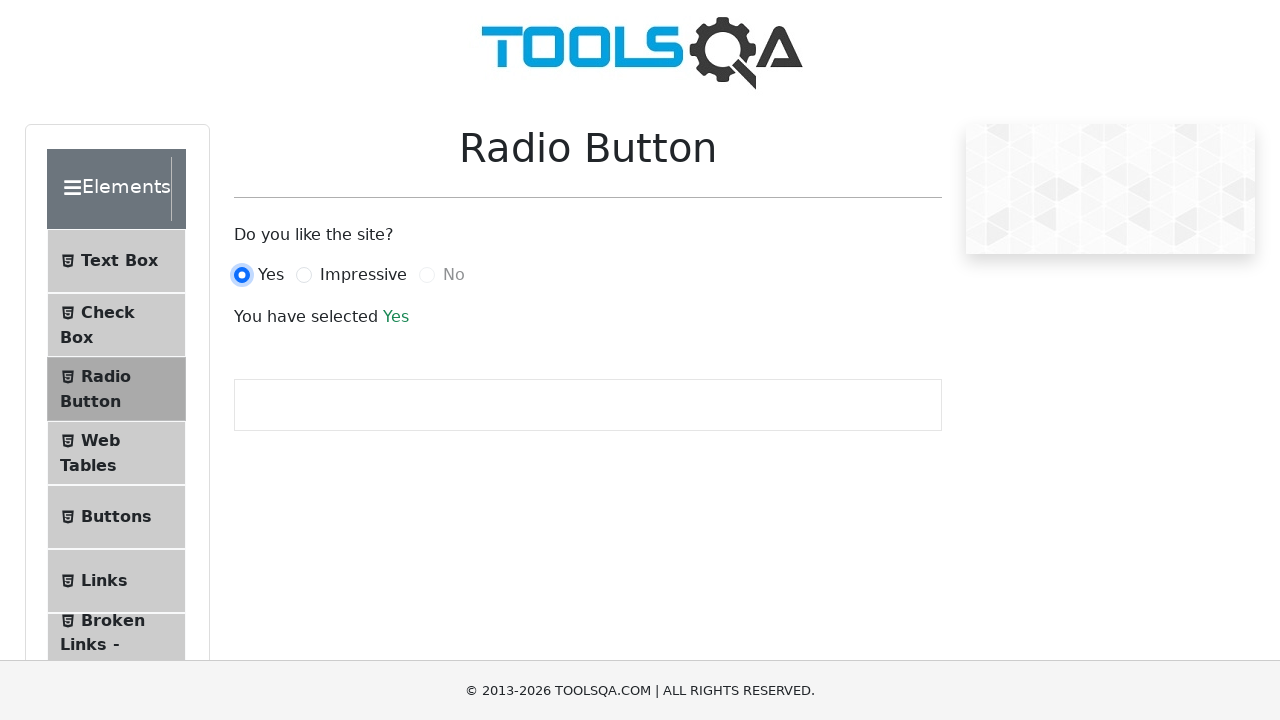

Clicked Impressive radio button at (357, 275) on xpath=//input[@id="impressiveRadio"]/parent::div
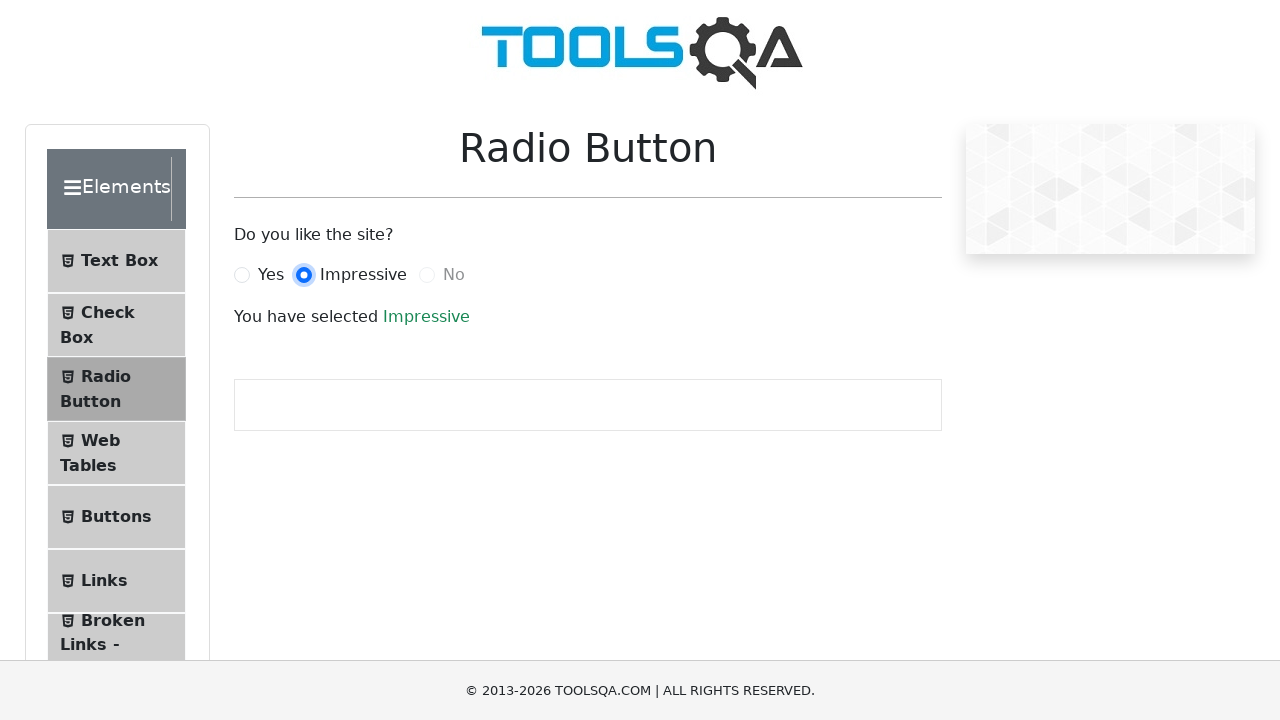

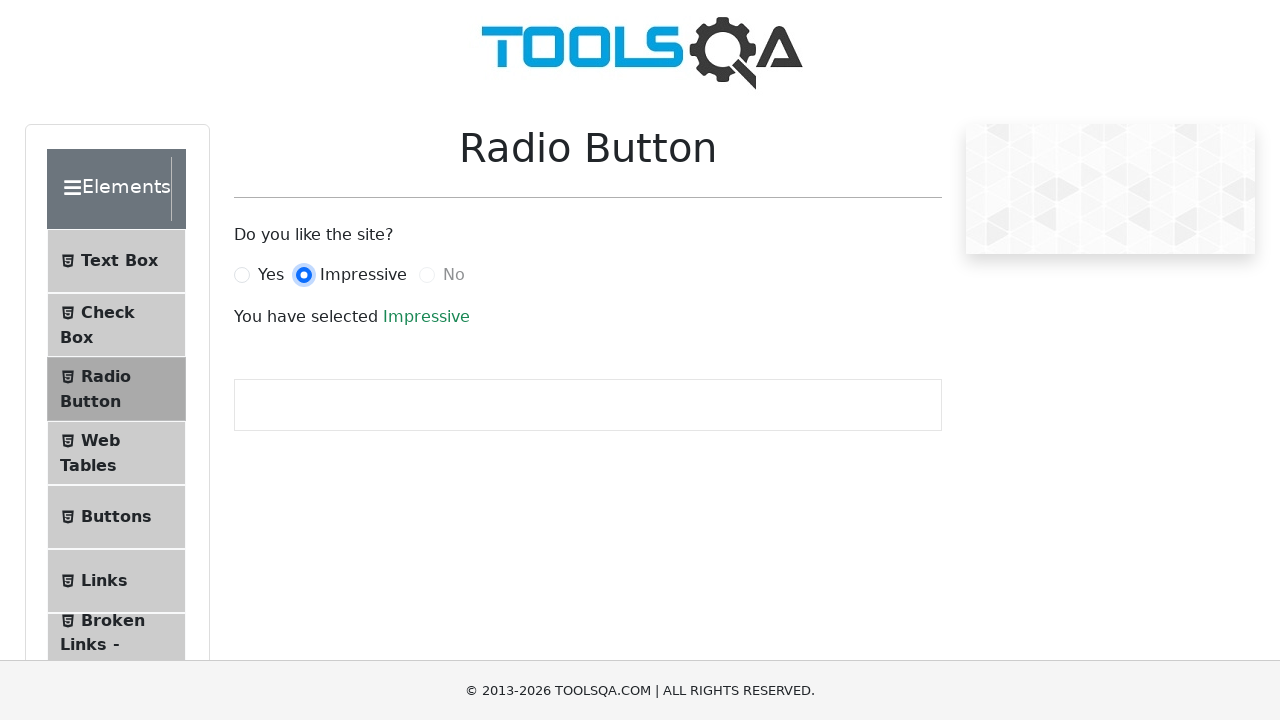